Solves the "DropDown Table" obstacle by generating tasks and selecting matching dropdown options based on first letter

Starting URL: https://obstaclecourse.tricentis.com/Obstacles/14090

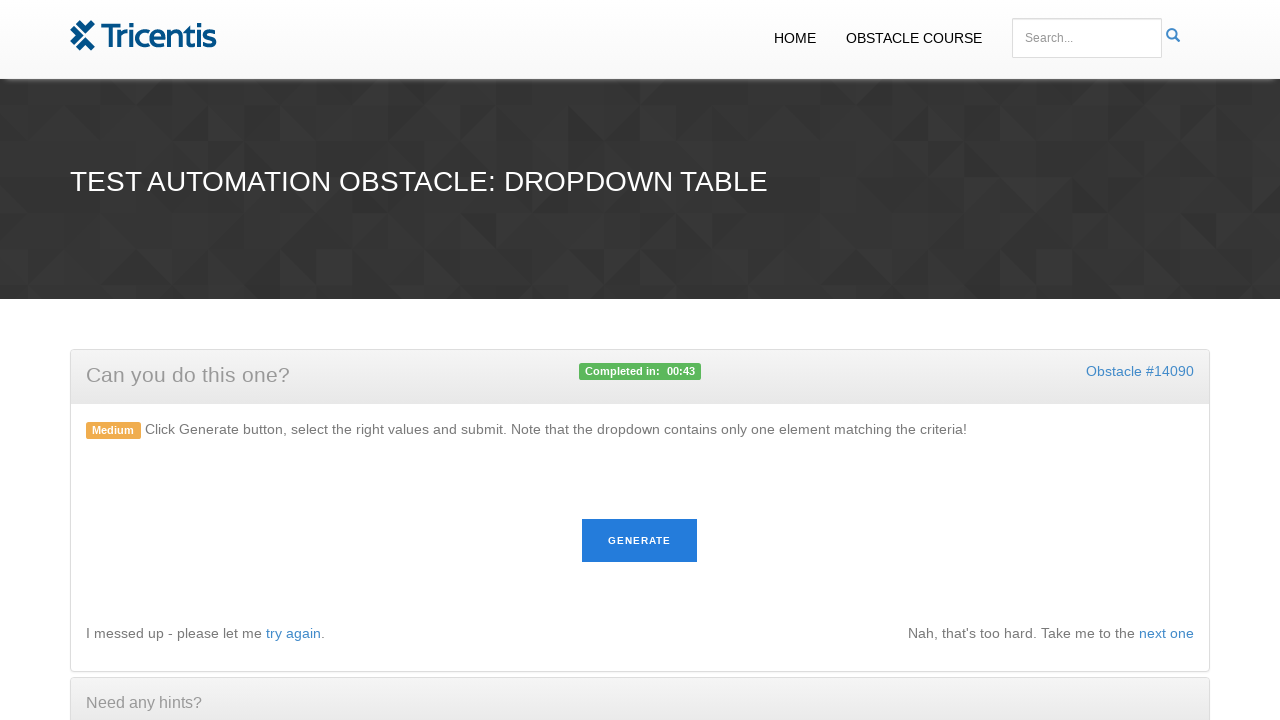

Clicked generate button to create tasks at (640, 541) on #generate
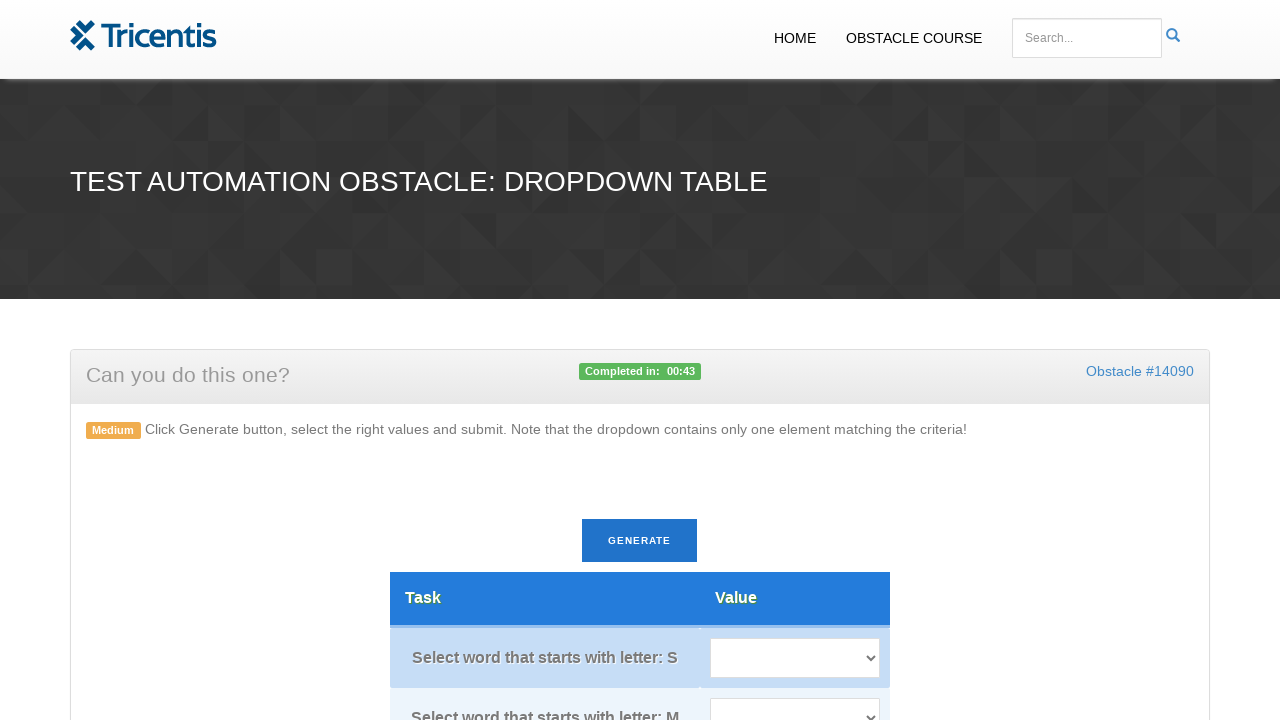

Tasks loaded on the page
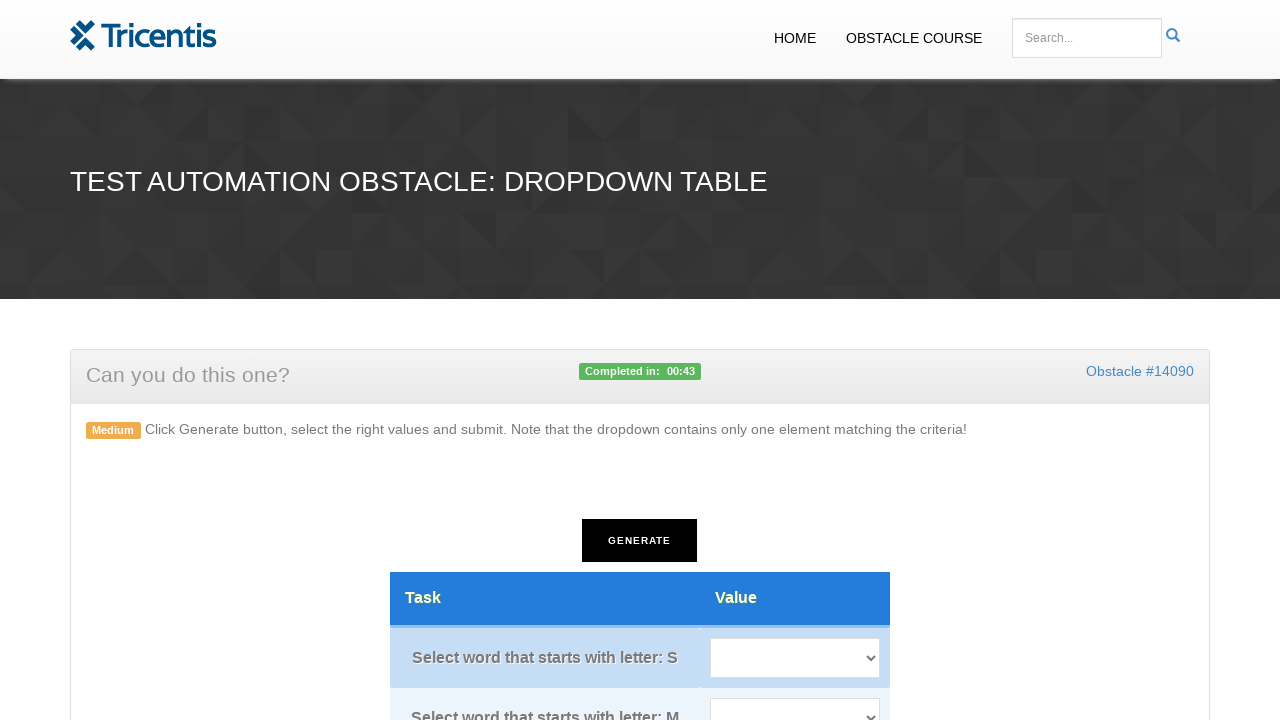

Retrieved 5 tasks and 5 dropdown selects
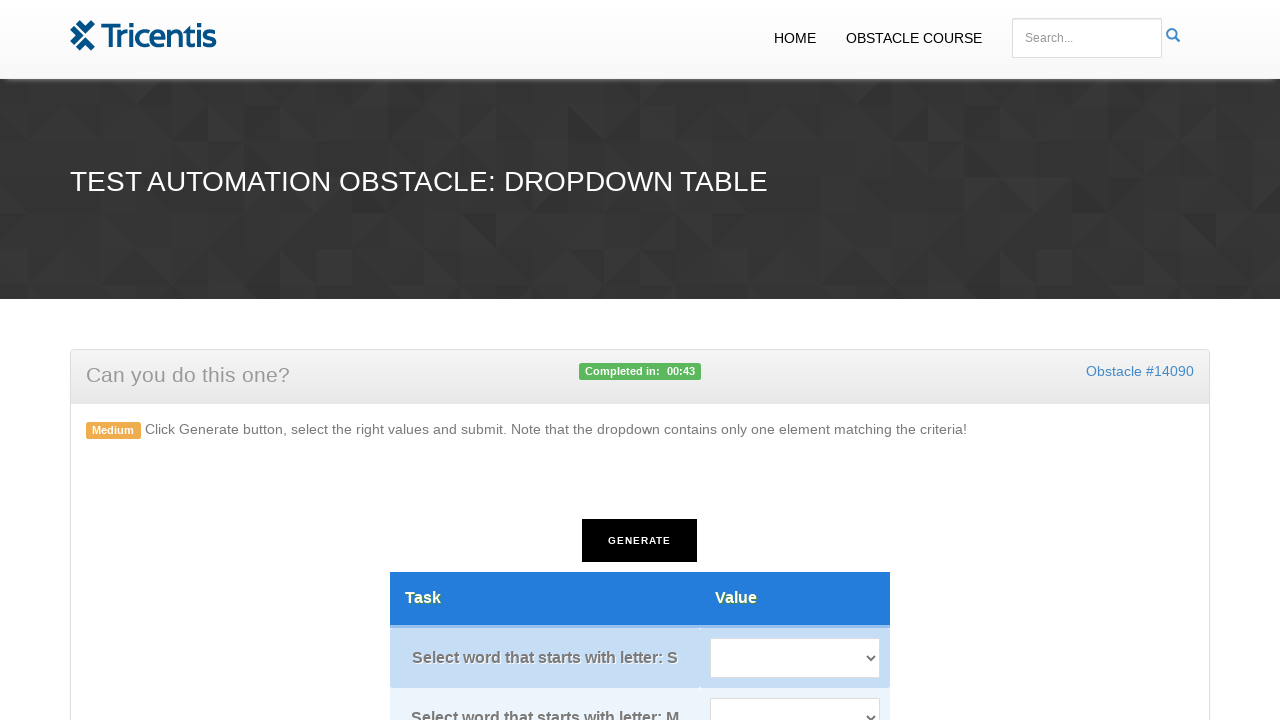

Extracted task 1: first letter is 'S'
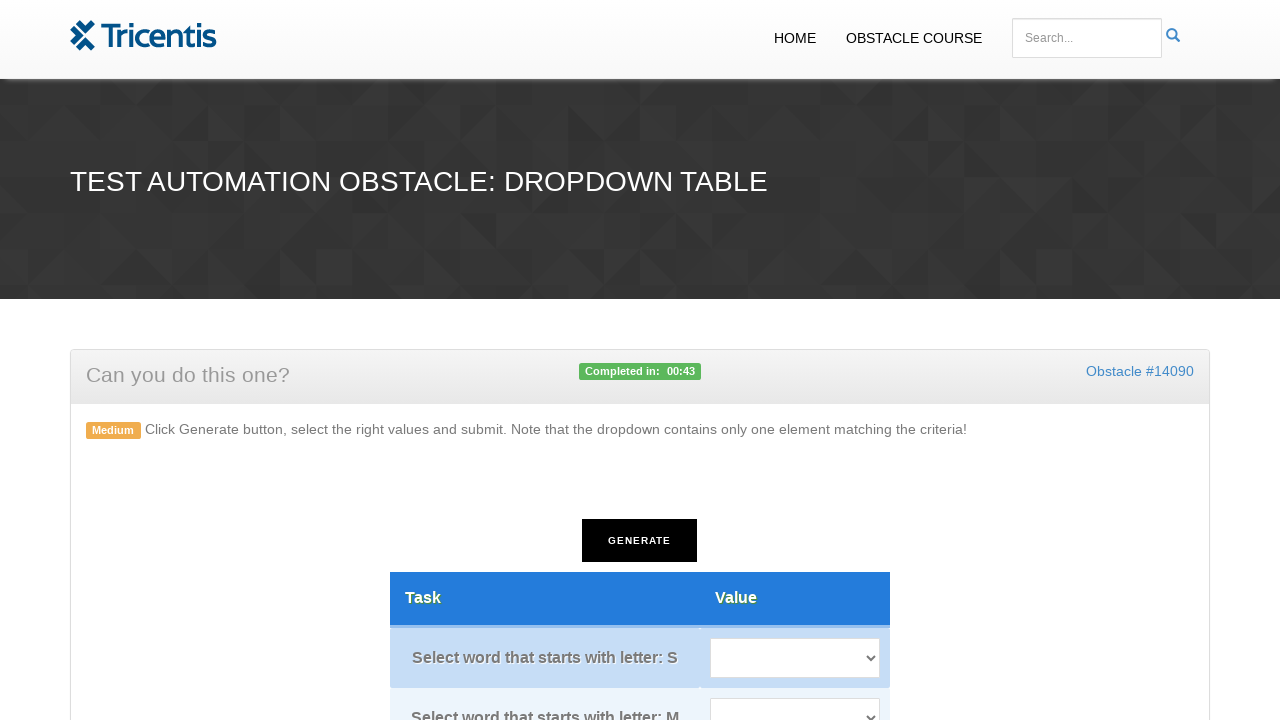

Selected dropdown option 'SmartID' for task 1 on select.tableselect.value >> nth=0
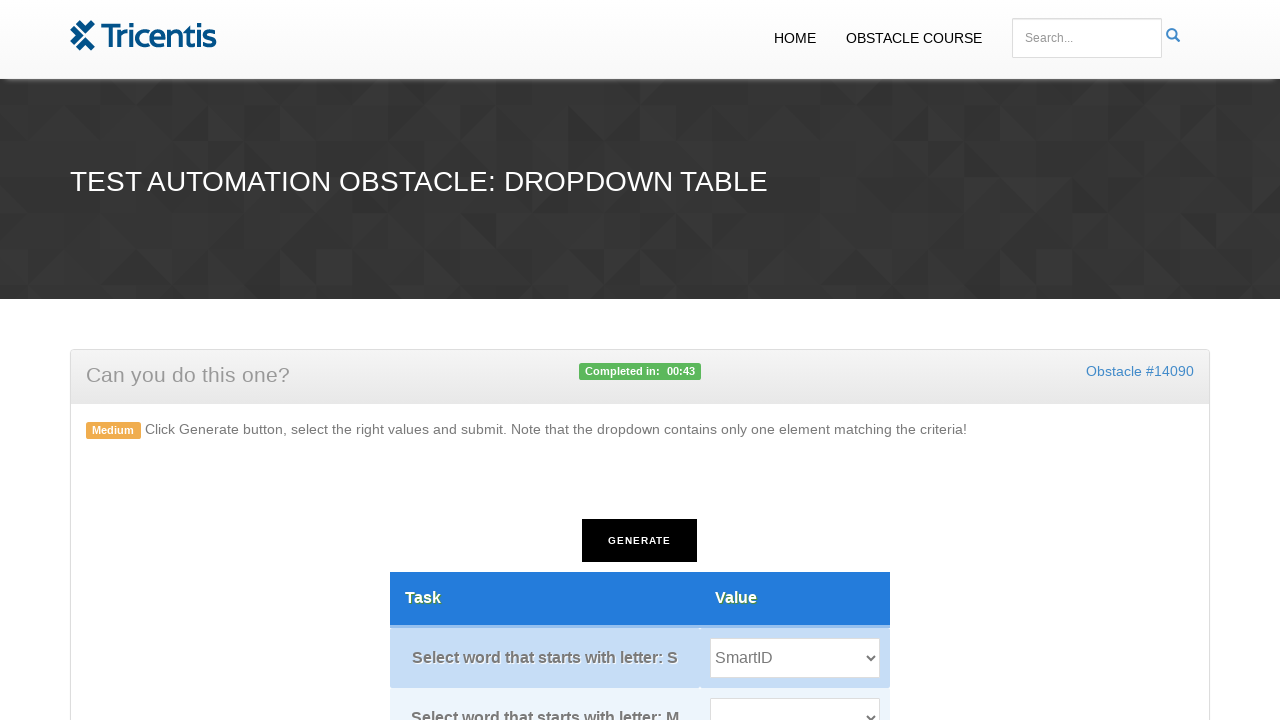

Extracted task 2: first letter is 'M'
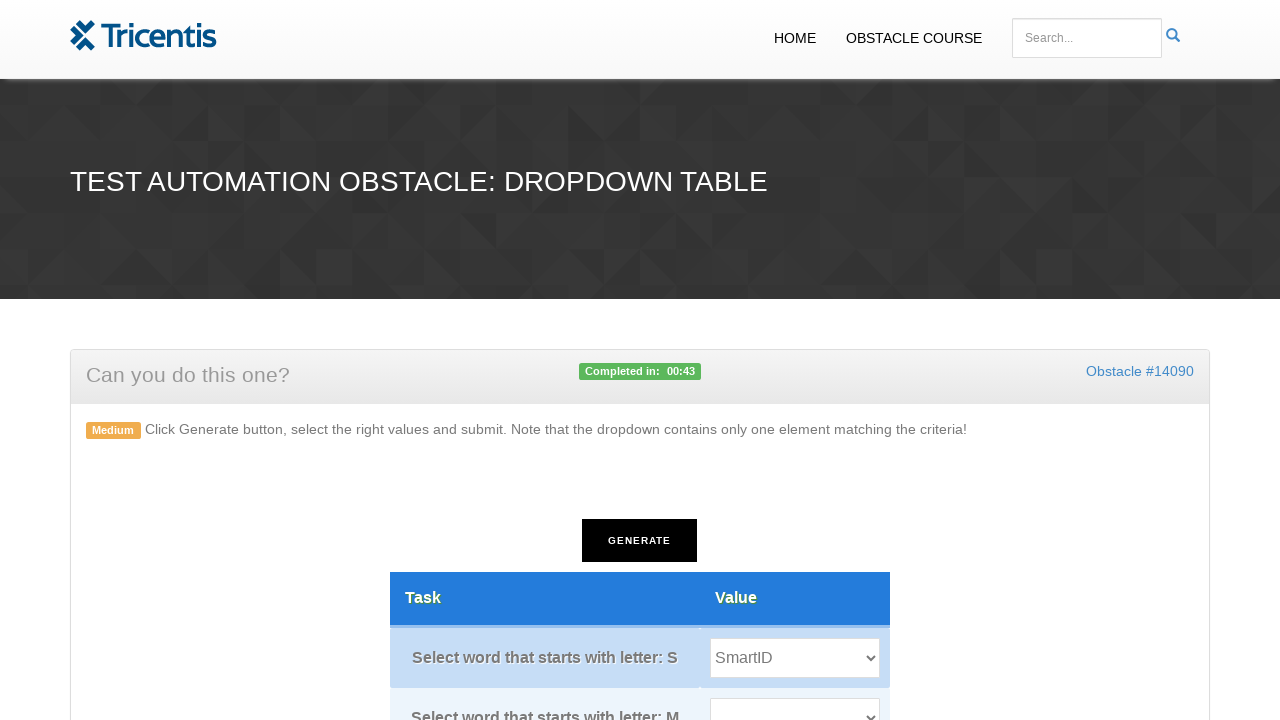

Selected dropdown option 'Mobile' for task 2 on select.tableselect.value >> nth=1
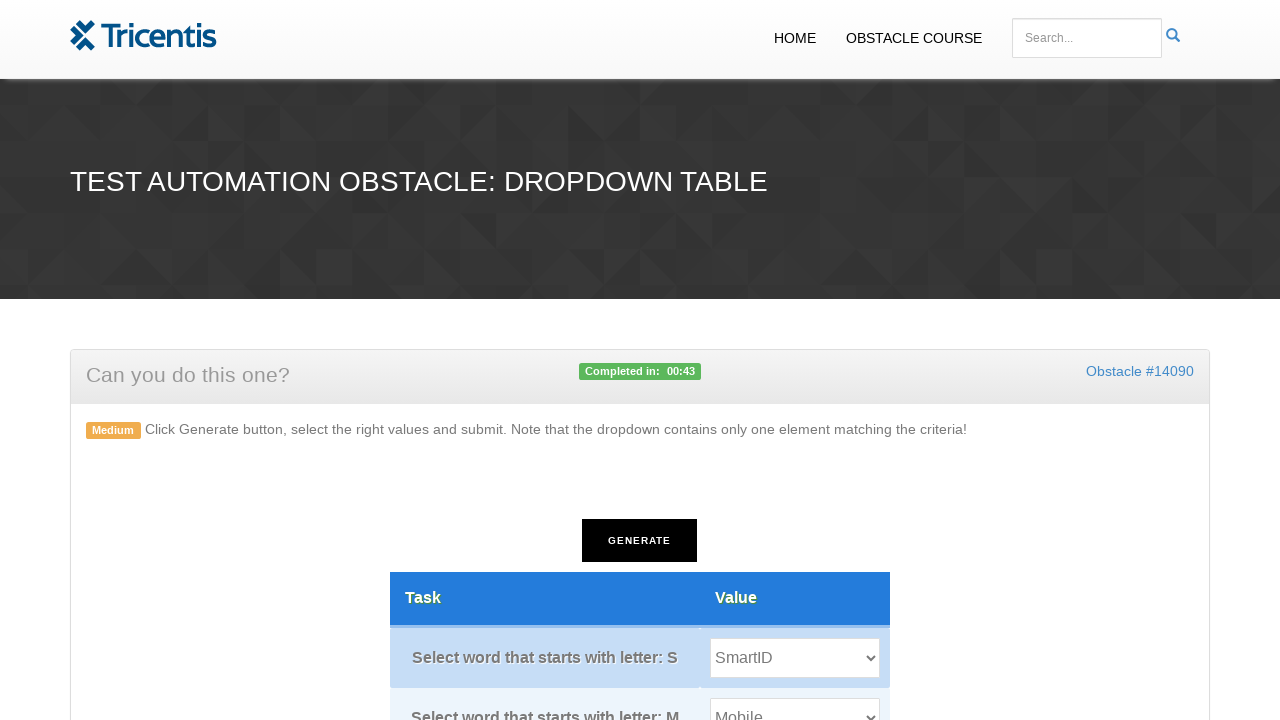

Extracted task 3: first letter is 'V'
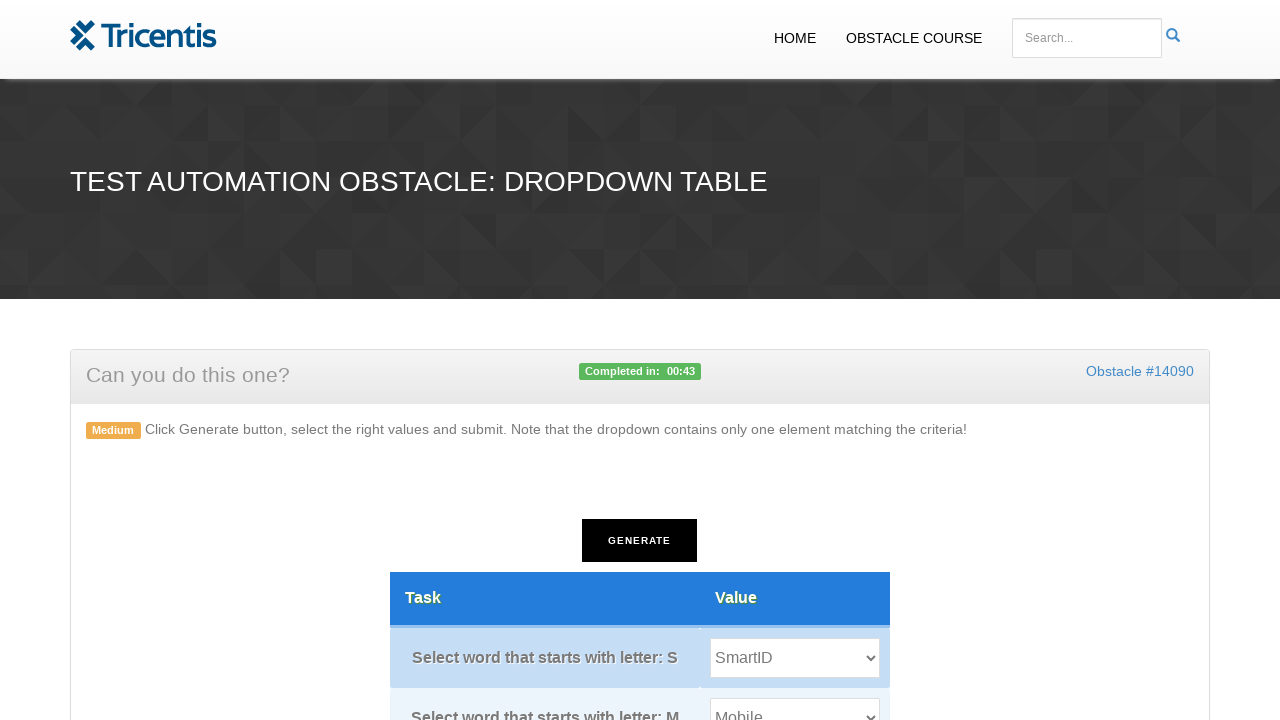

Selected dropdown option 'Vienna' for task 3 on select.tableselect.value >> nth=2
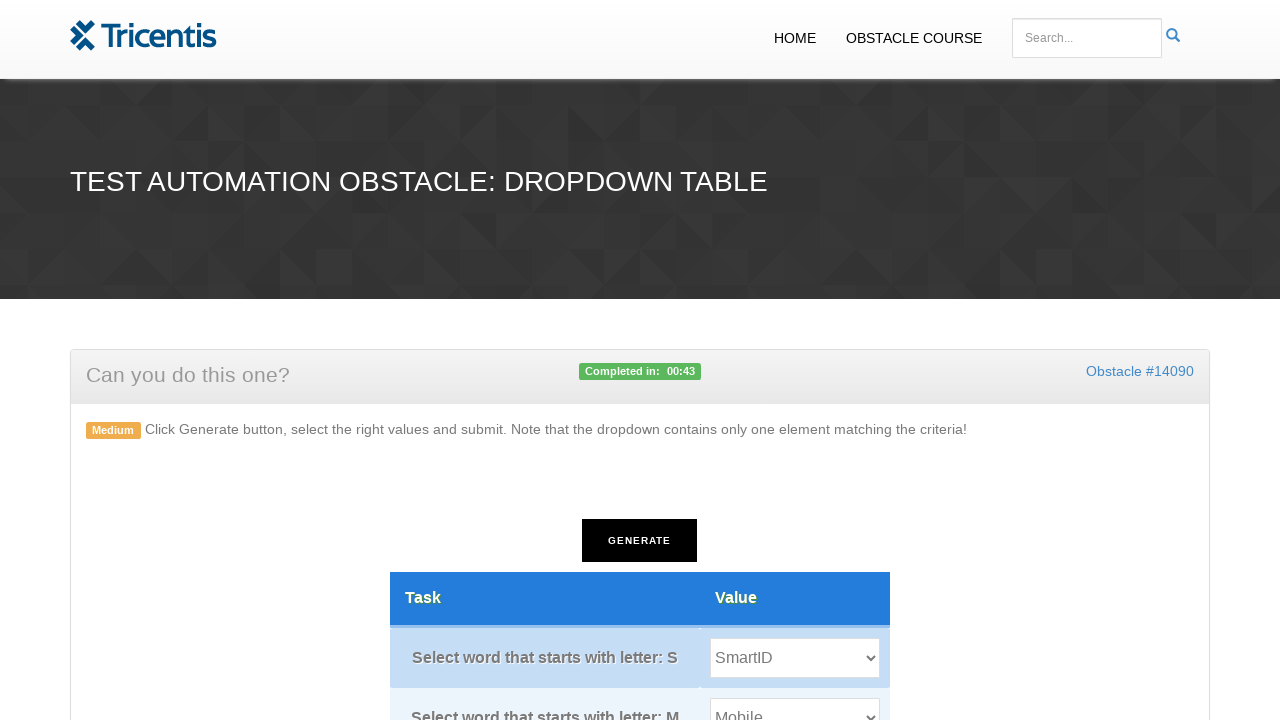

Extracted task 4: first letter is 'B'
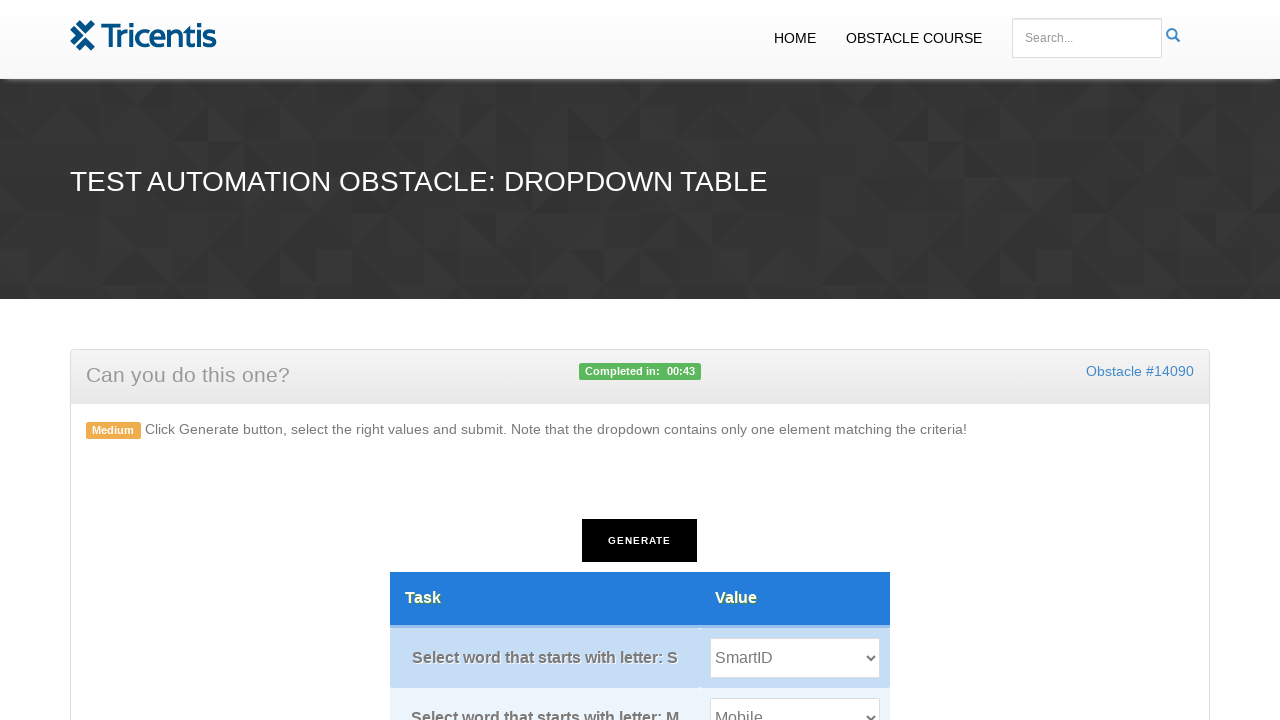

Selected dropdown option 'BI' for task 4 on select.tableselect.value >> nth=3
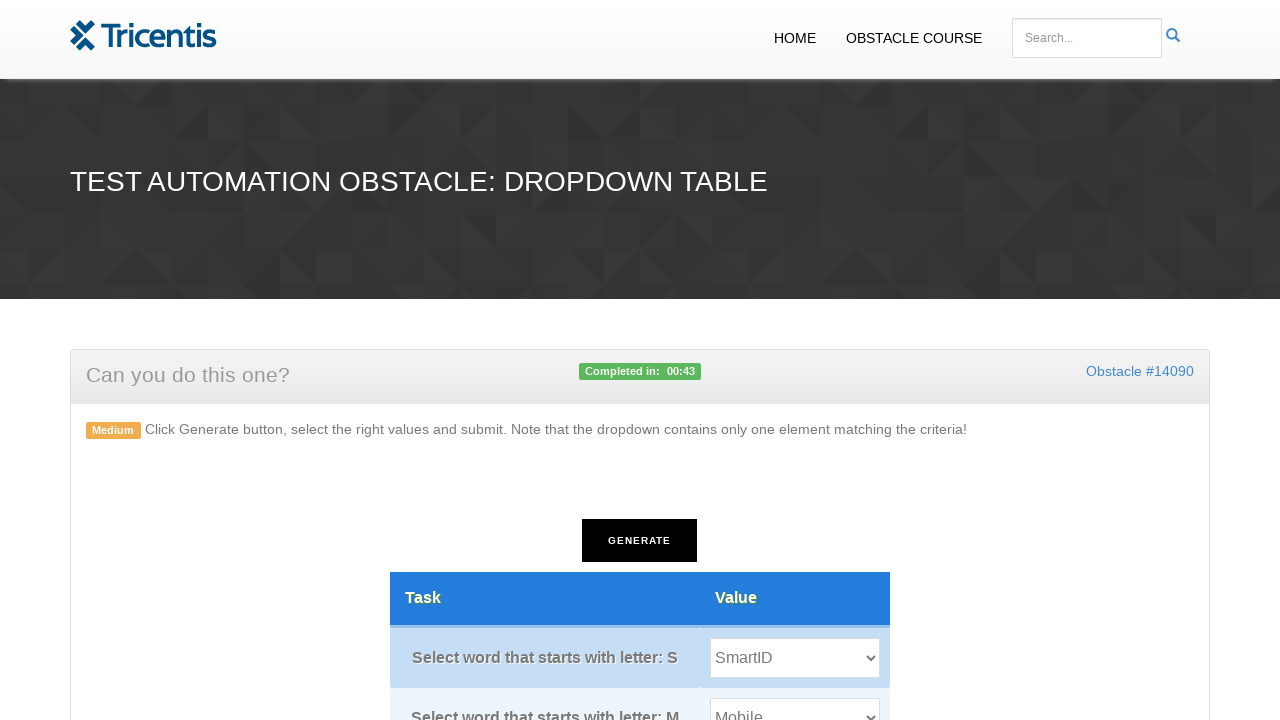

Extracted task 5: first letter is 'E'
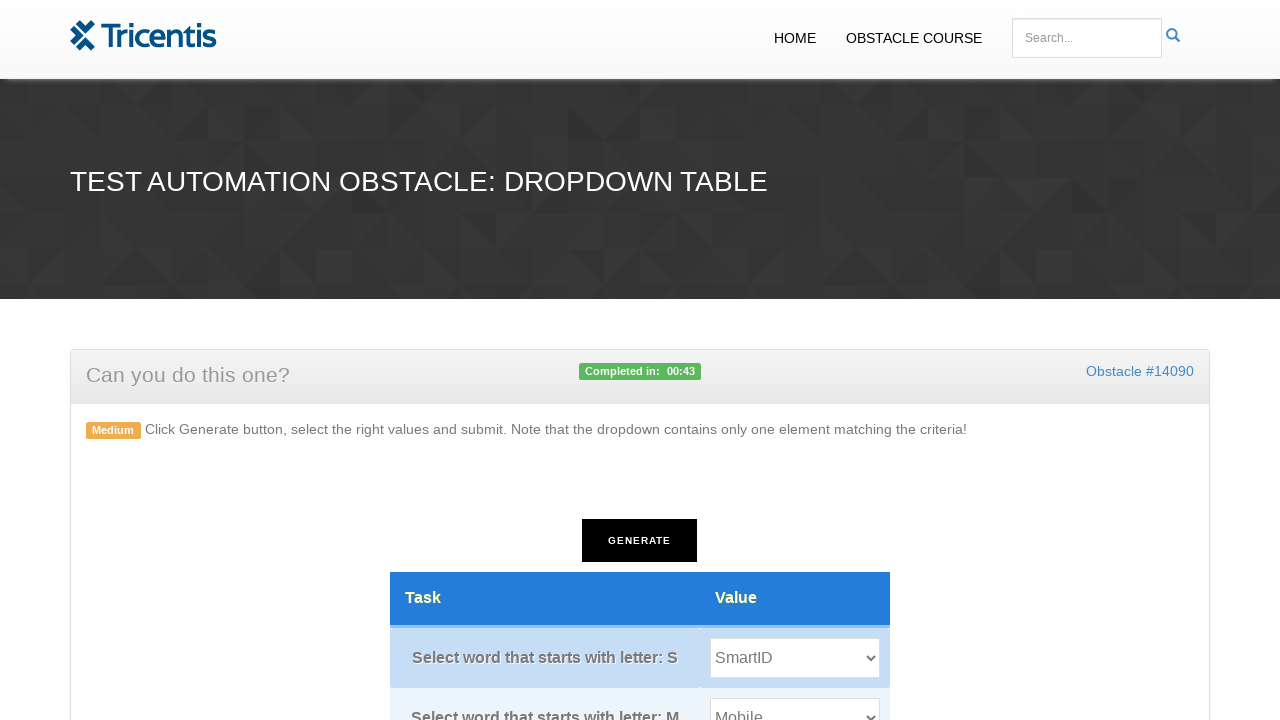

Selected dropdown option 'Exploratory' for task 5 on select.tableselect.value >> nth=4
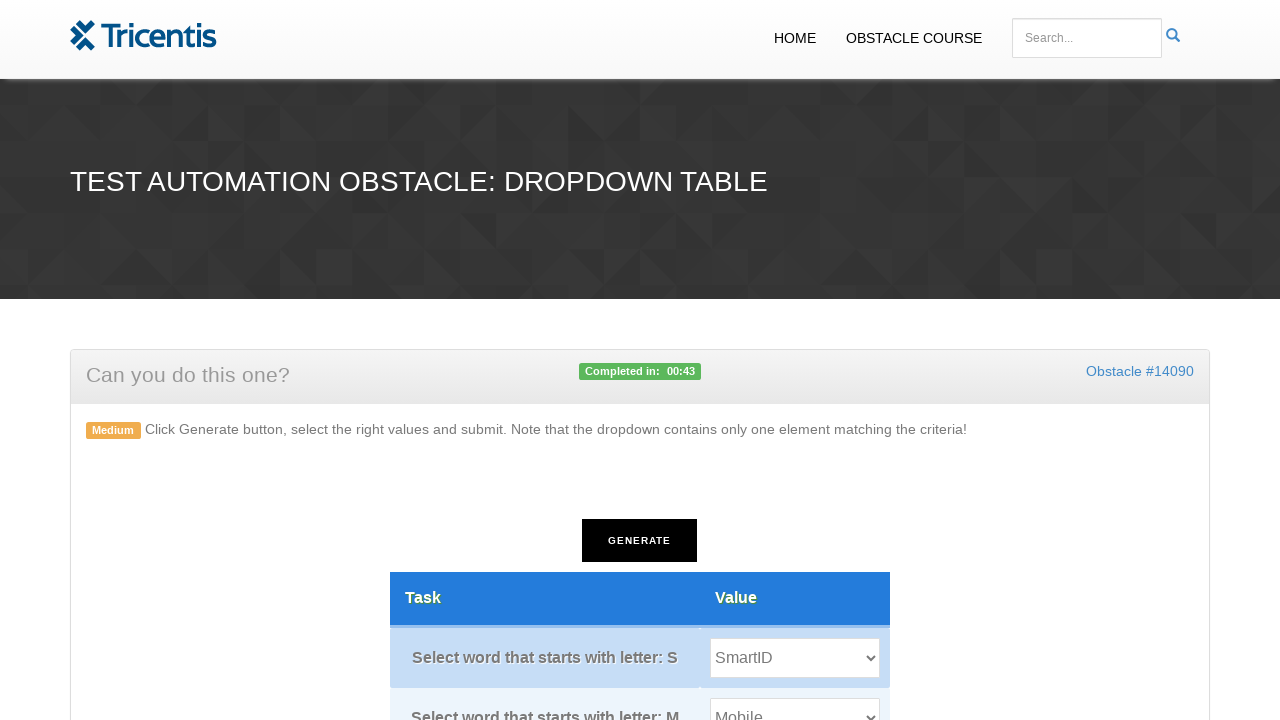

Clicked submit button to complete the obstacle at (640, 360) on #submit
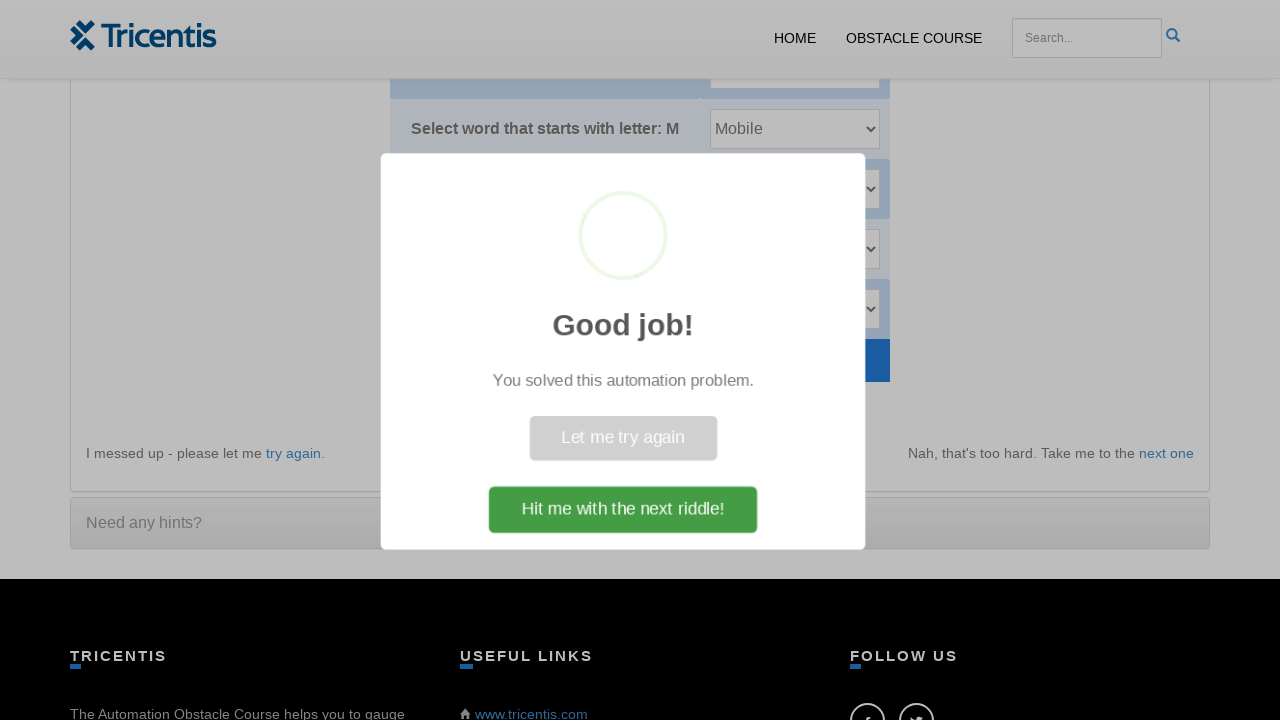

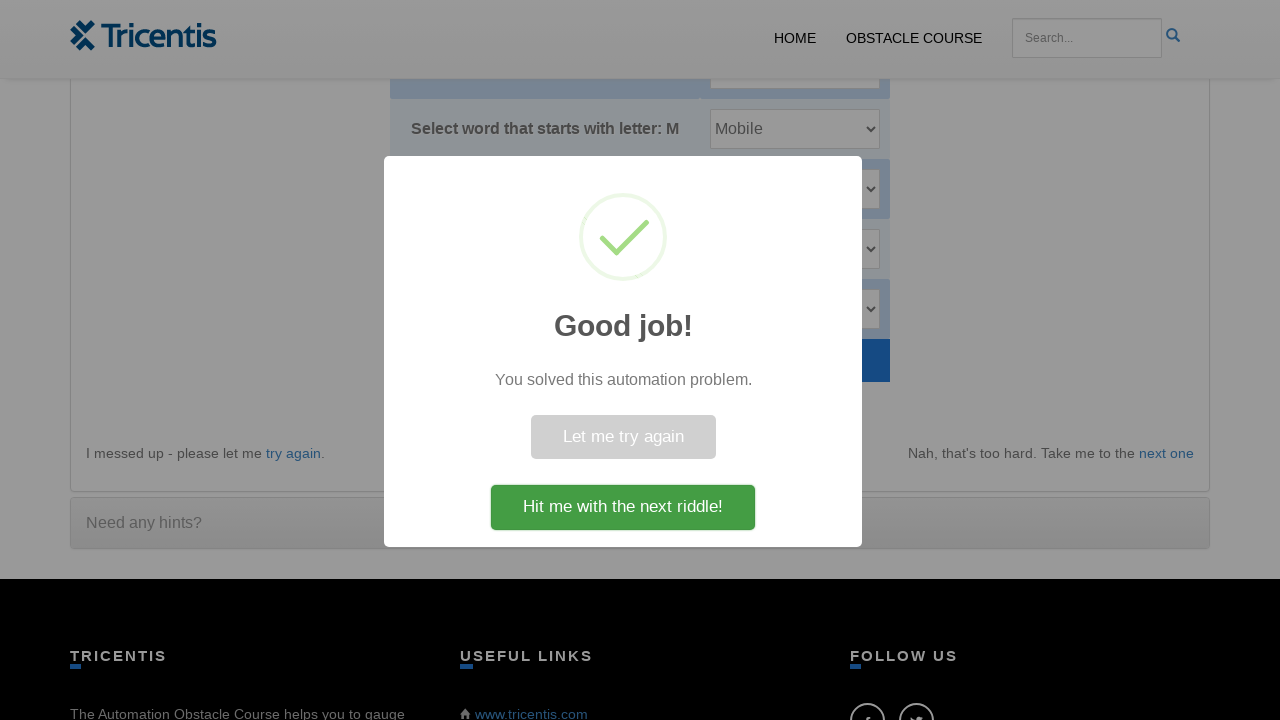